Tests form filling on a Selenium training page with dynamic attributes by locating fields using partial class names and XPath, filling in user details, and verifying the success message appears after submission.

Starting URL: https://v1.training-support.net/selenium/dynamic-attributes

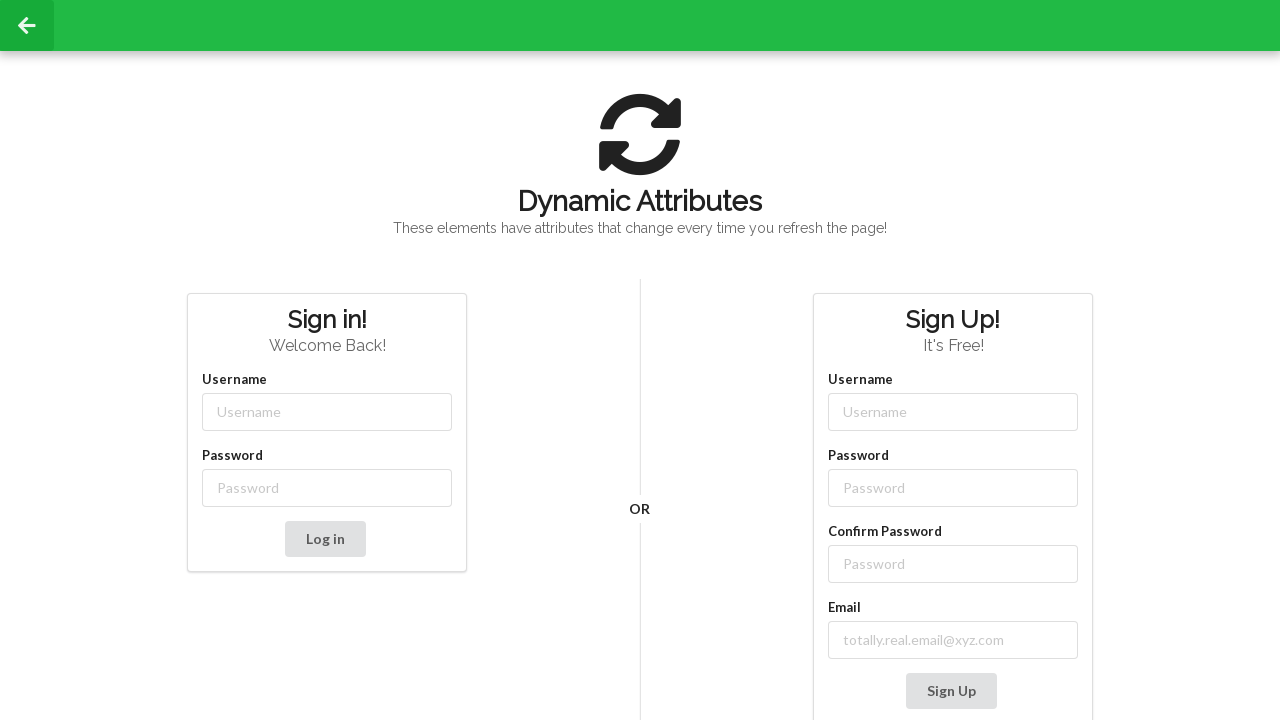

Filled username field with 'Jack' using partial class name selector on input[class*='-username']
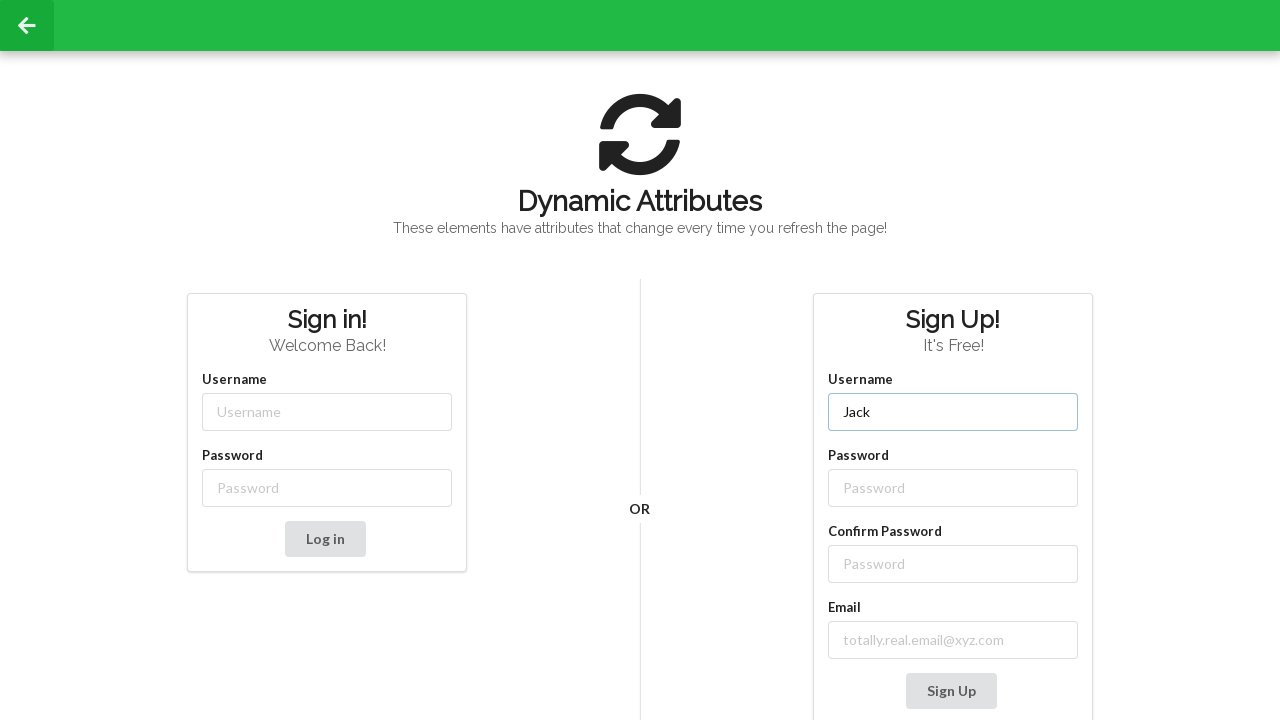

Filled password field with 'JackDaniel!' using partial class name selector on input[class*='-password']
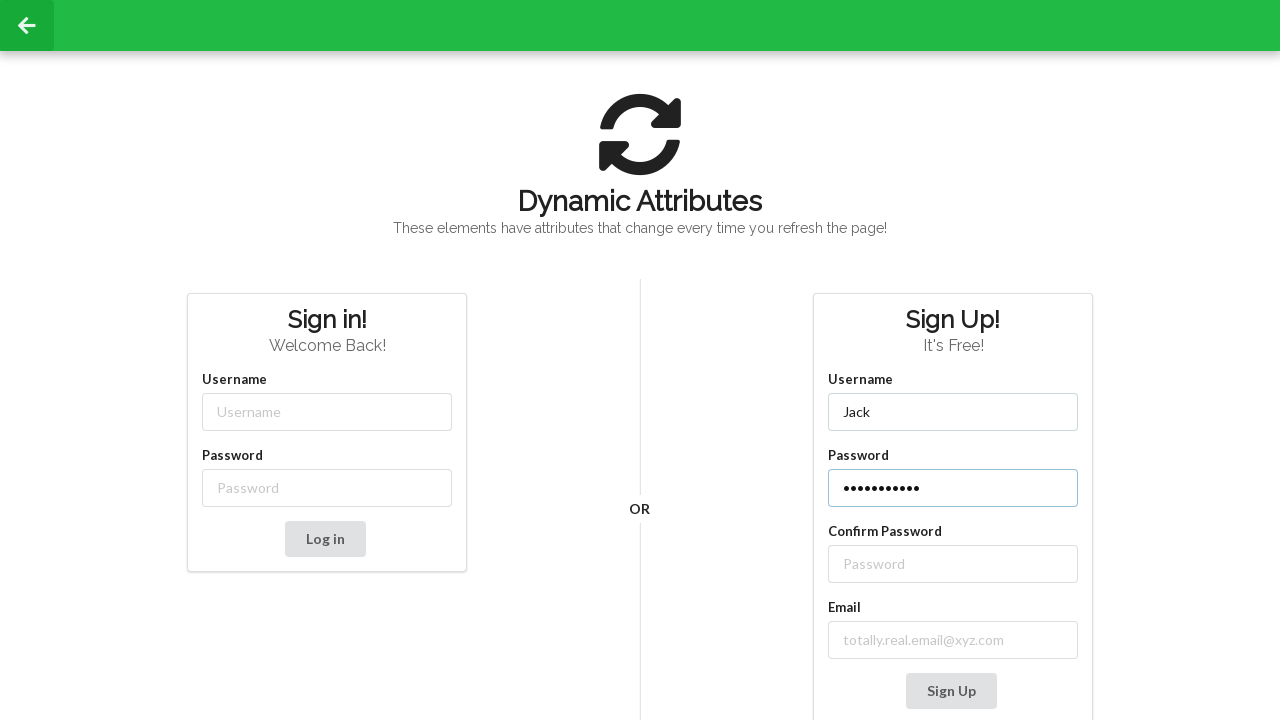

Filled confirm password field with 'JackDaniel!' using XPath to locate element after label on //label[contains(text(), 'Confirm Password')]//following::input
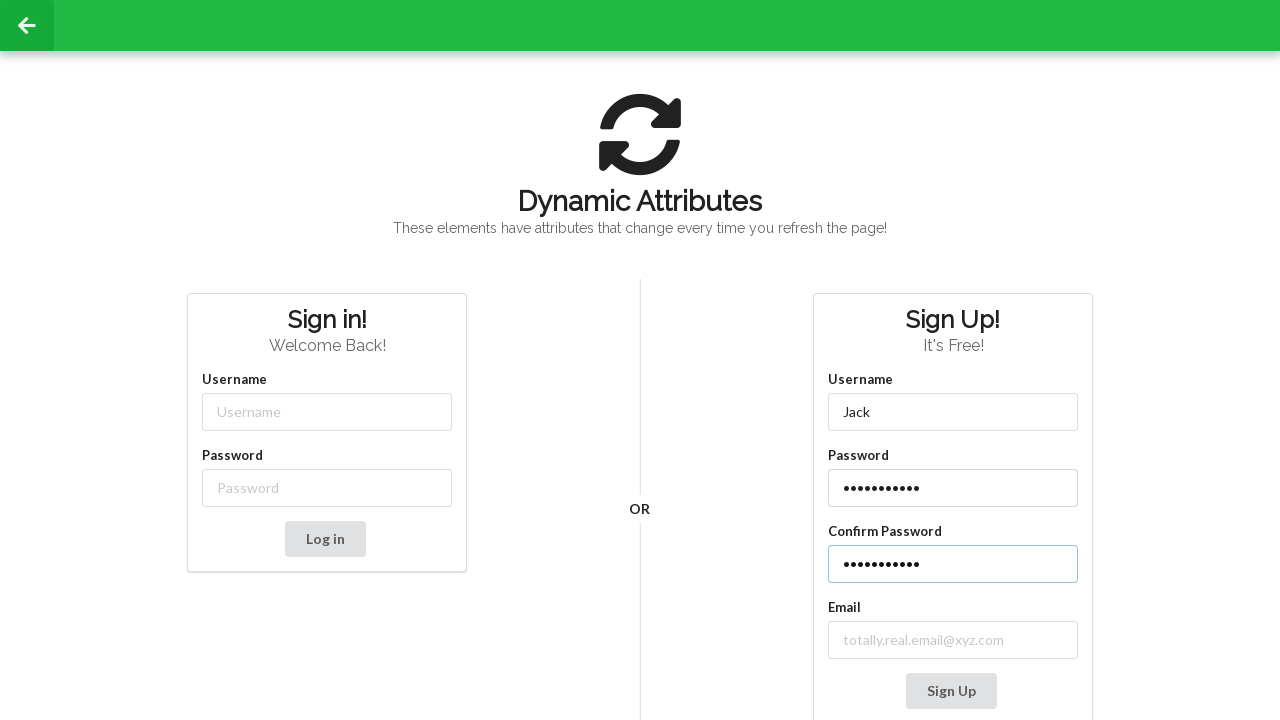

Filled email field with 'jack@ua.edu' using partial class name selector on input[class*='email-']
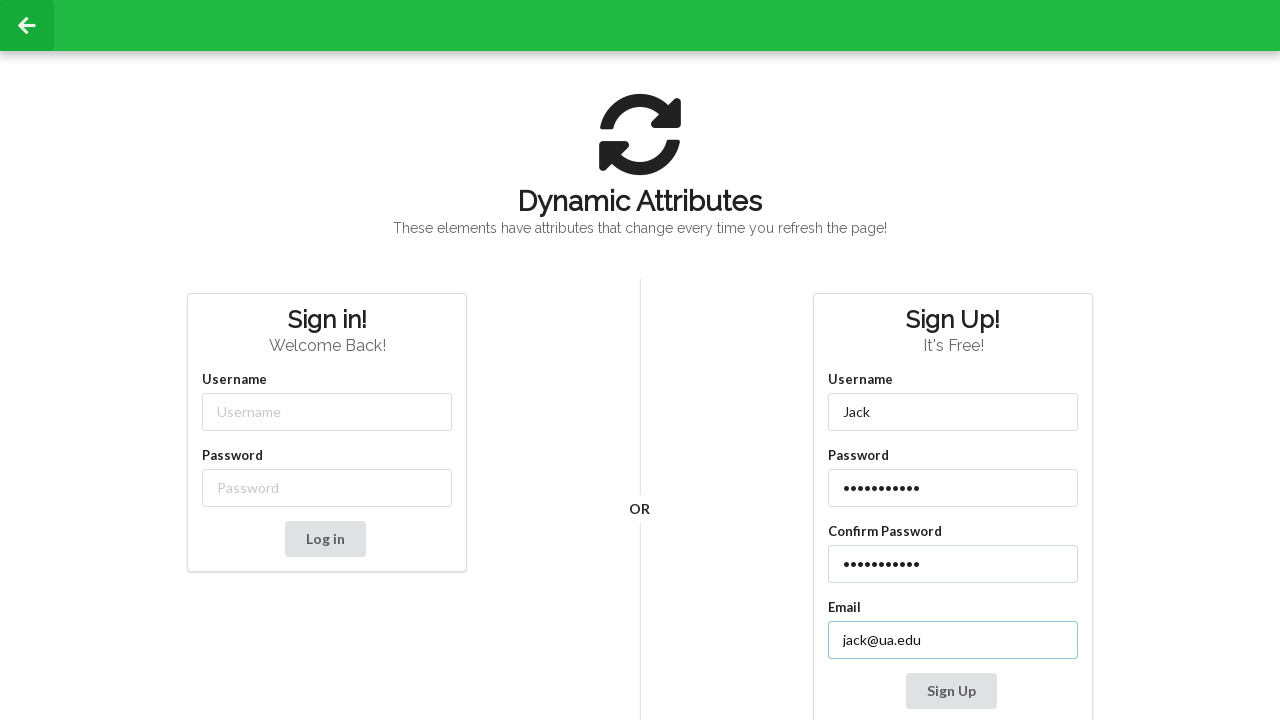

Clicked Sign Up button to submit form at (951, 691) on button:text('Sign Up')
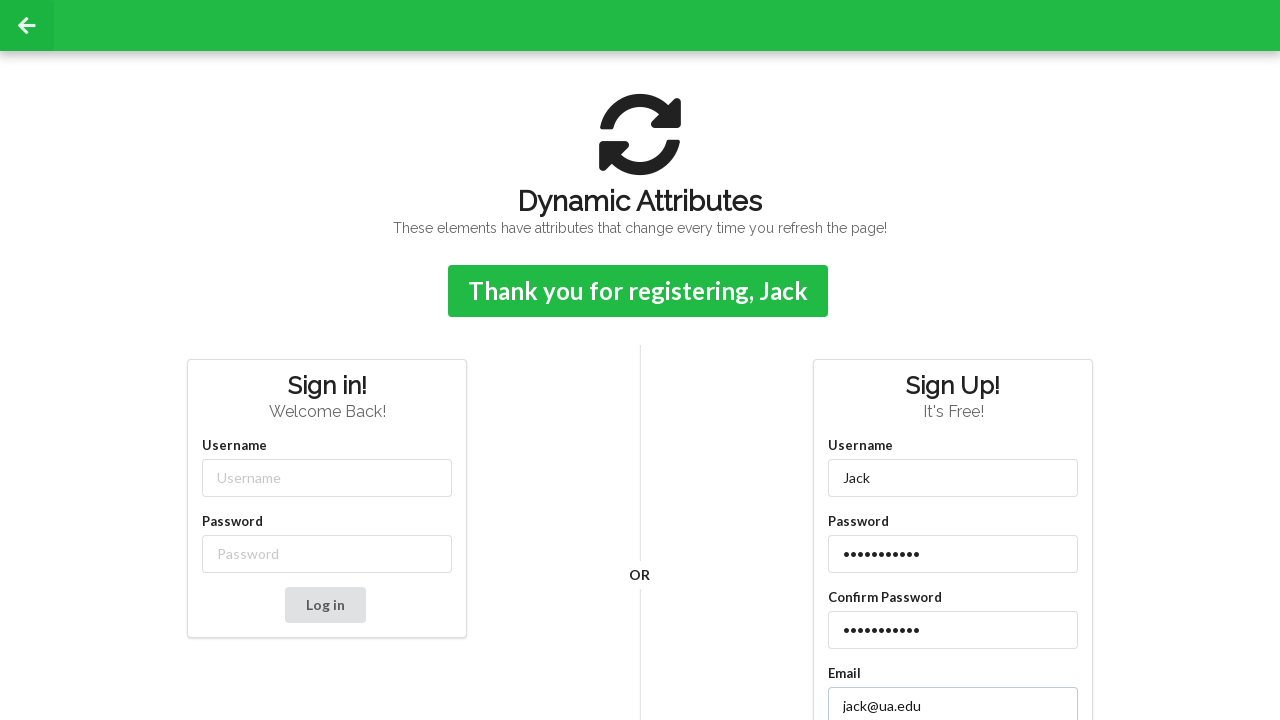

Success confirmation message appeared after form submission
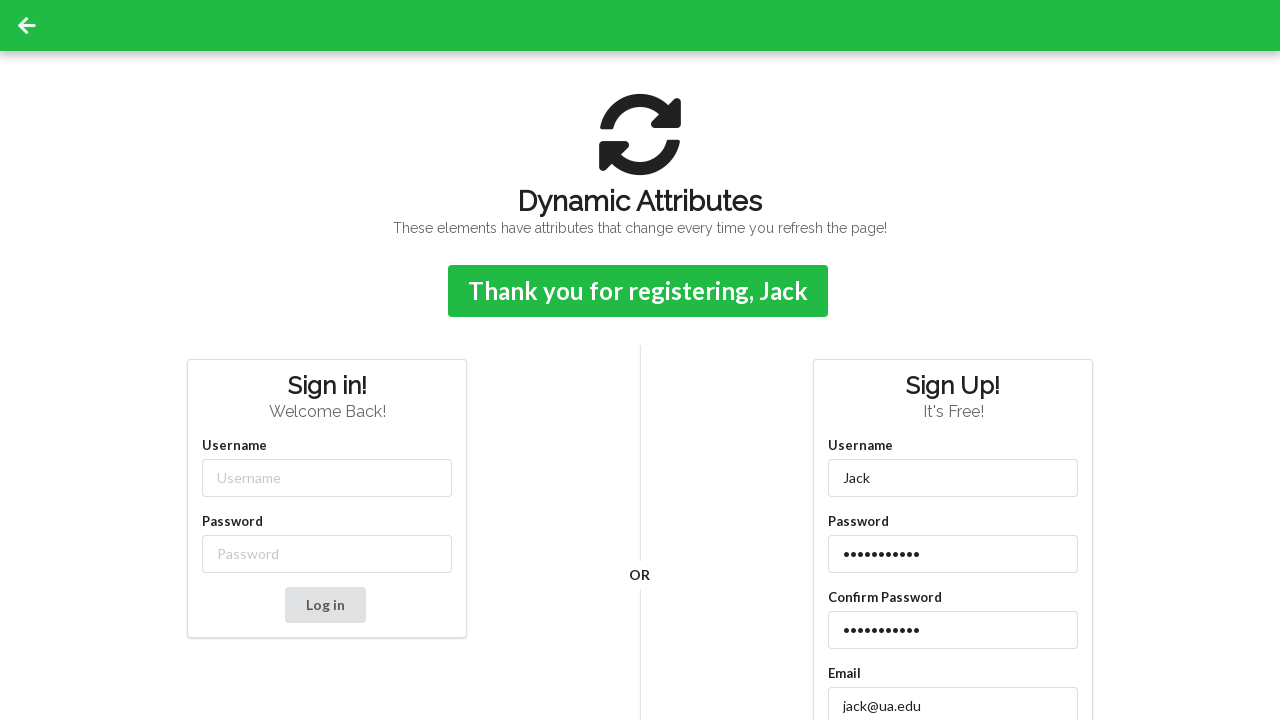

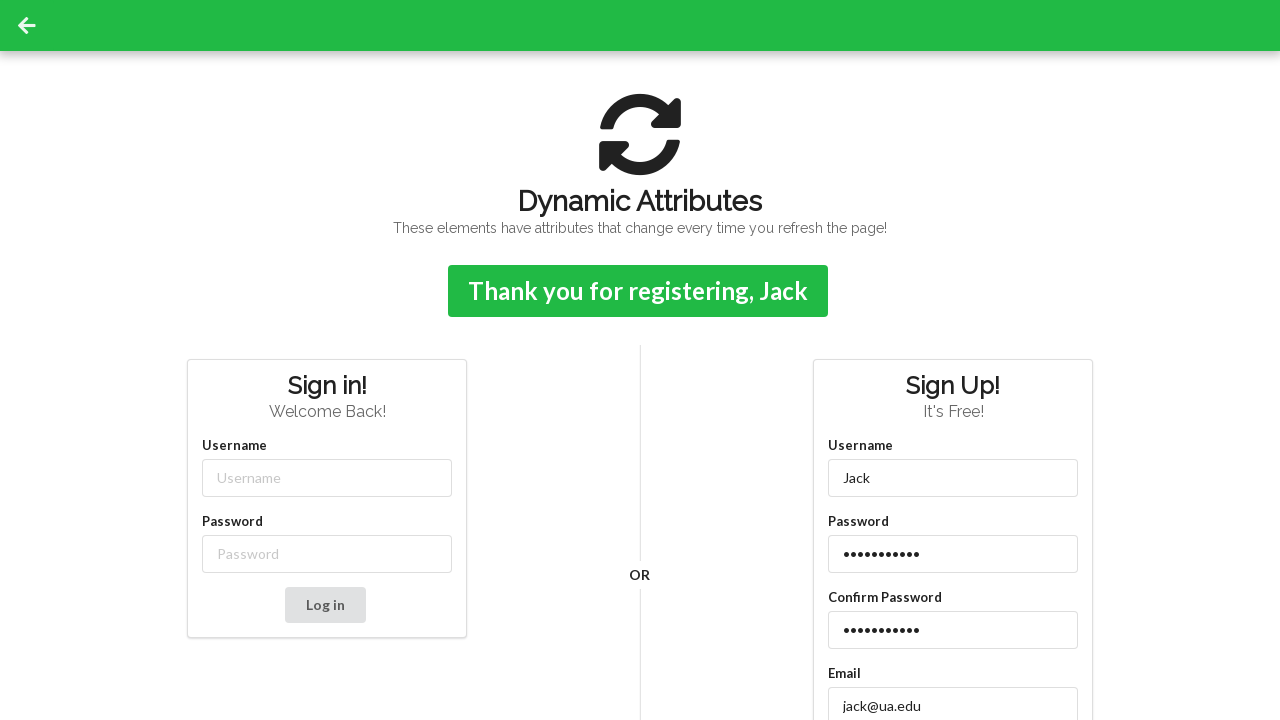